Navigates to a practice automation page and interacts with a web table containing course information, reading headers and specific cell values

Starting URL: https://rahulshettyacademy.com/AutomationPractice/

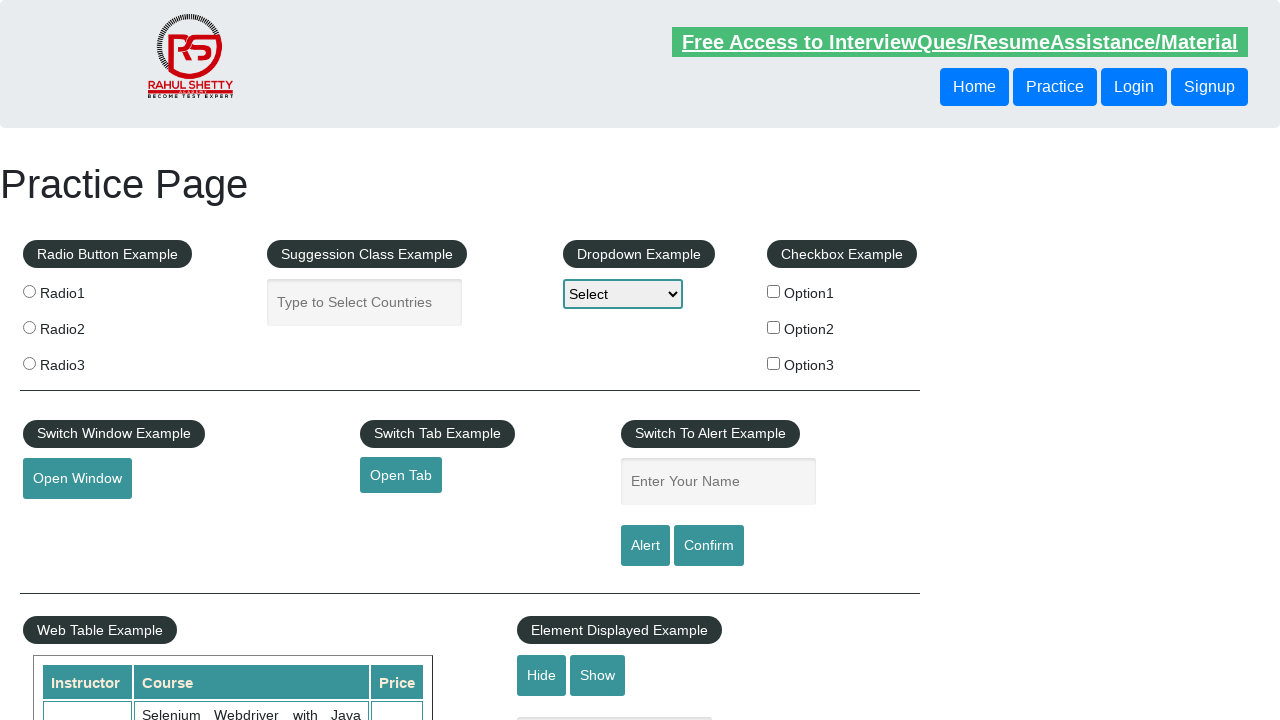

Waited for courses table to be visible
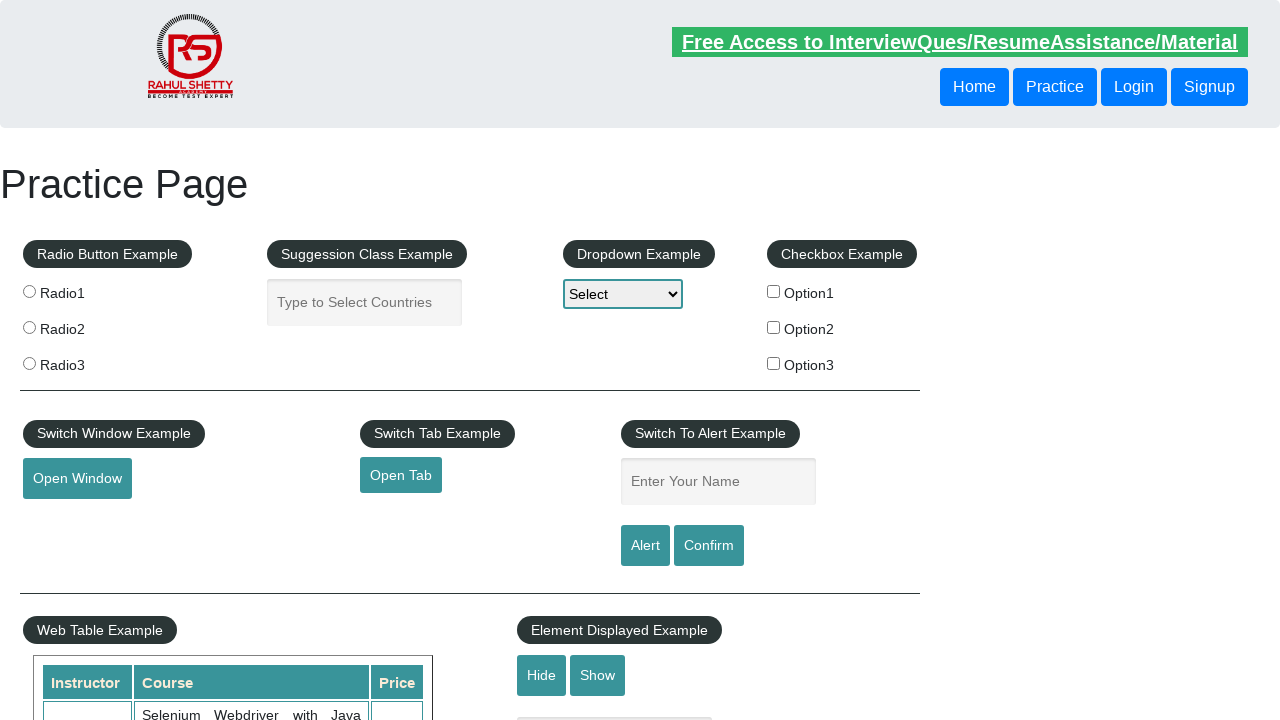

Retrieved text from specific cell (row 2, column 2)
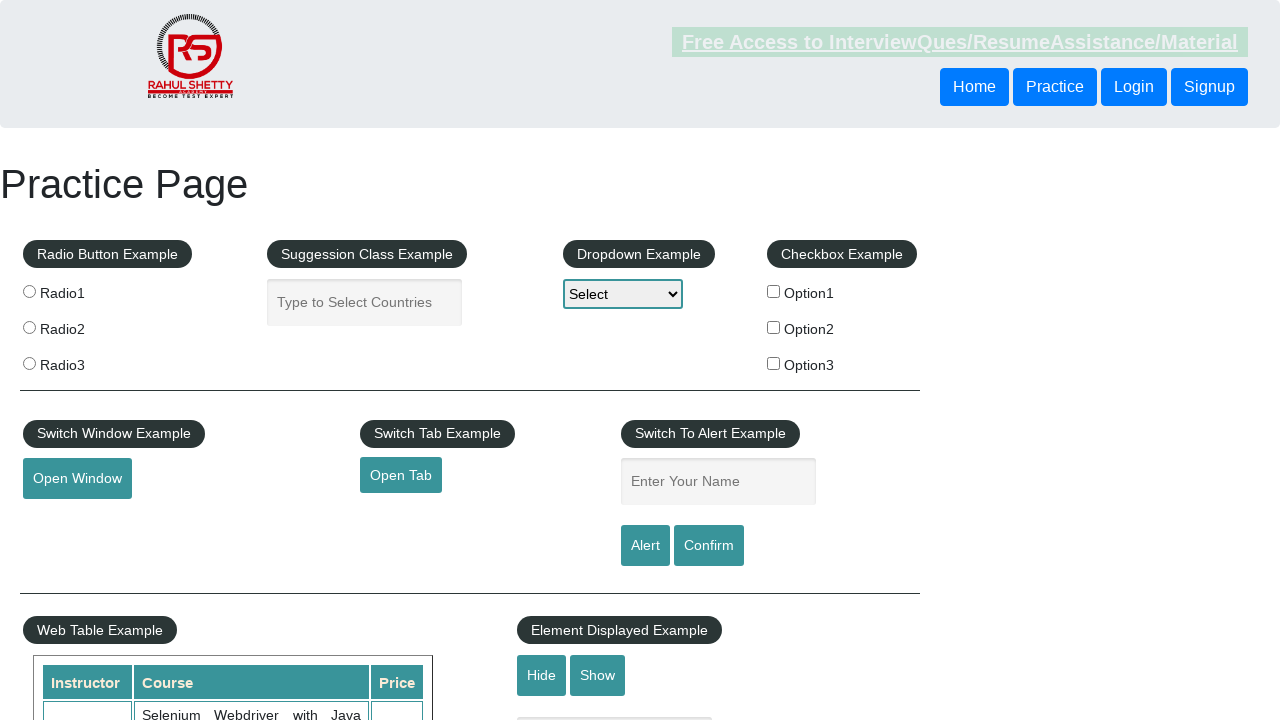

Retrieved all table headers
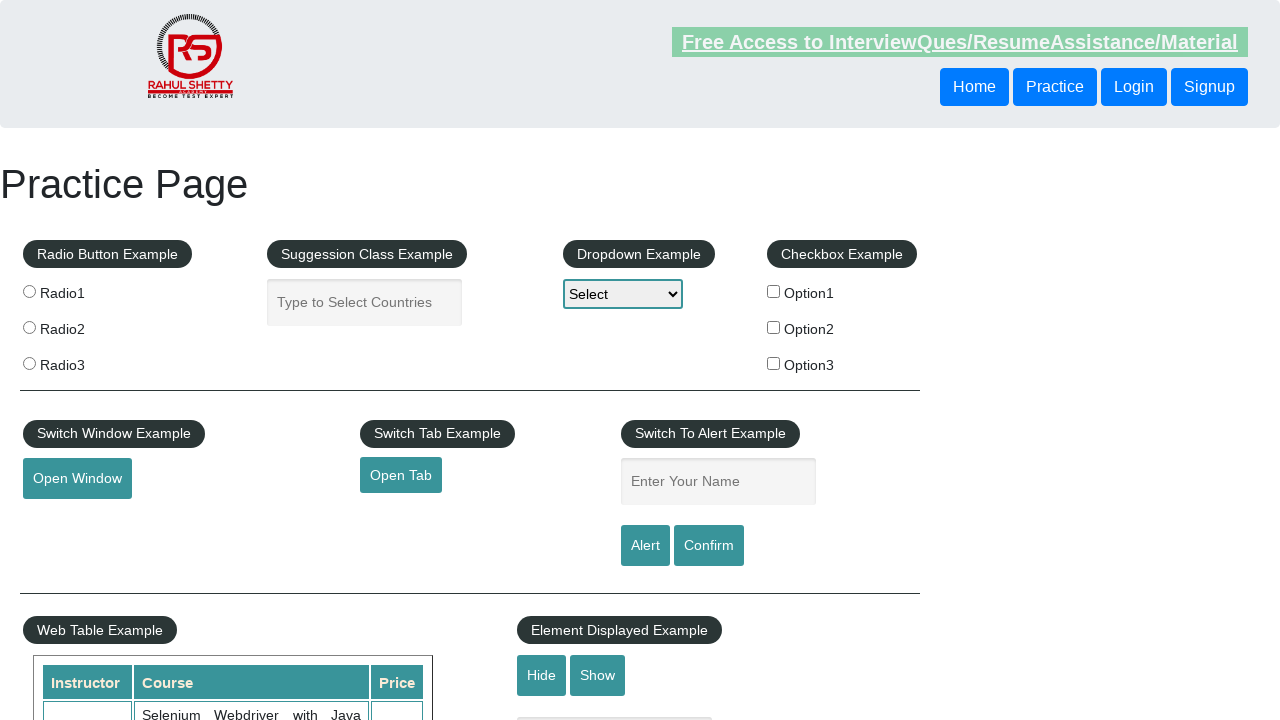

Printed header: Instructor
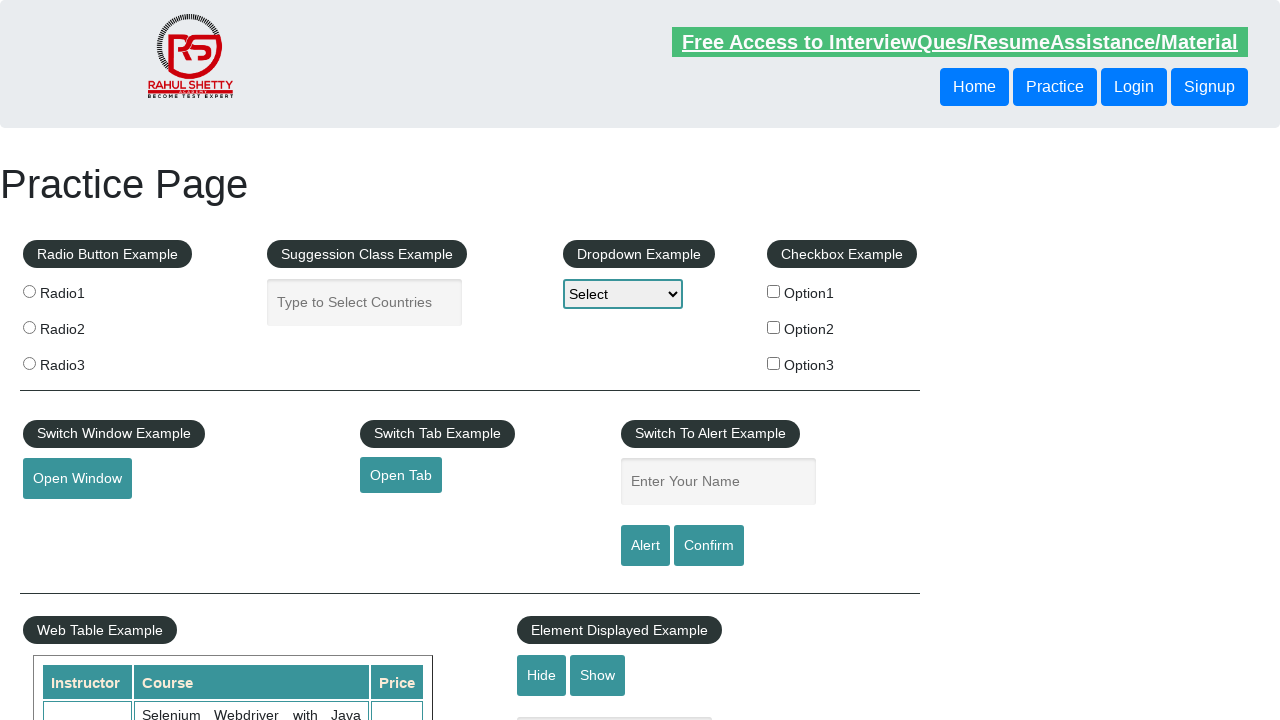

Printed header: Course
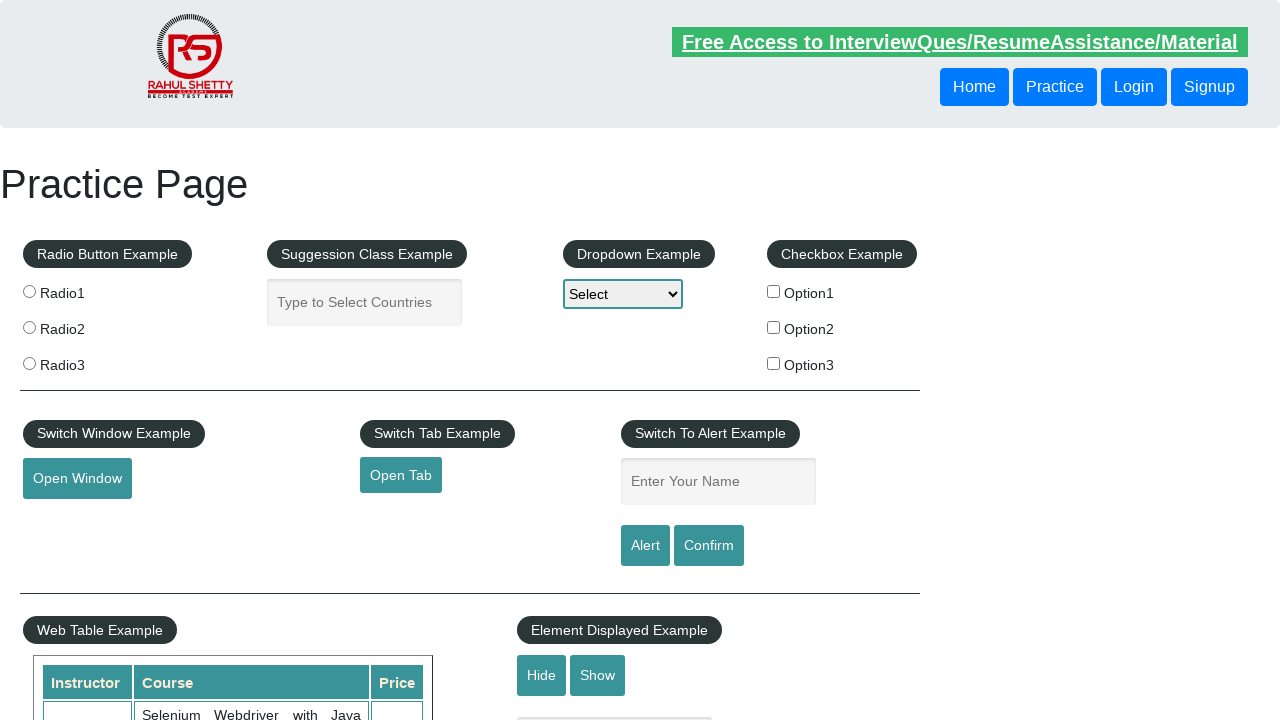

Printed header: Price
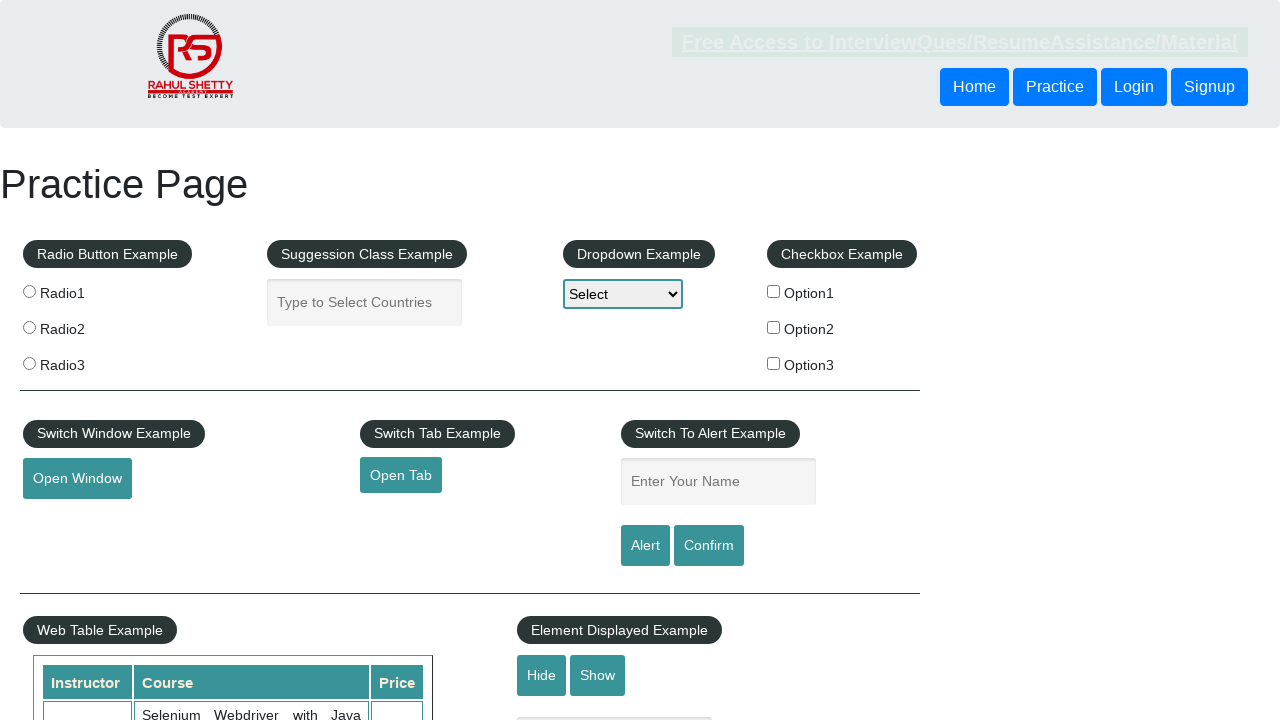

Retrieved row count: 11
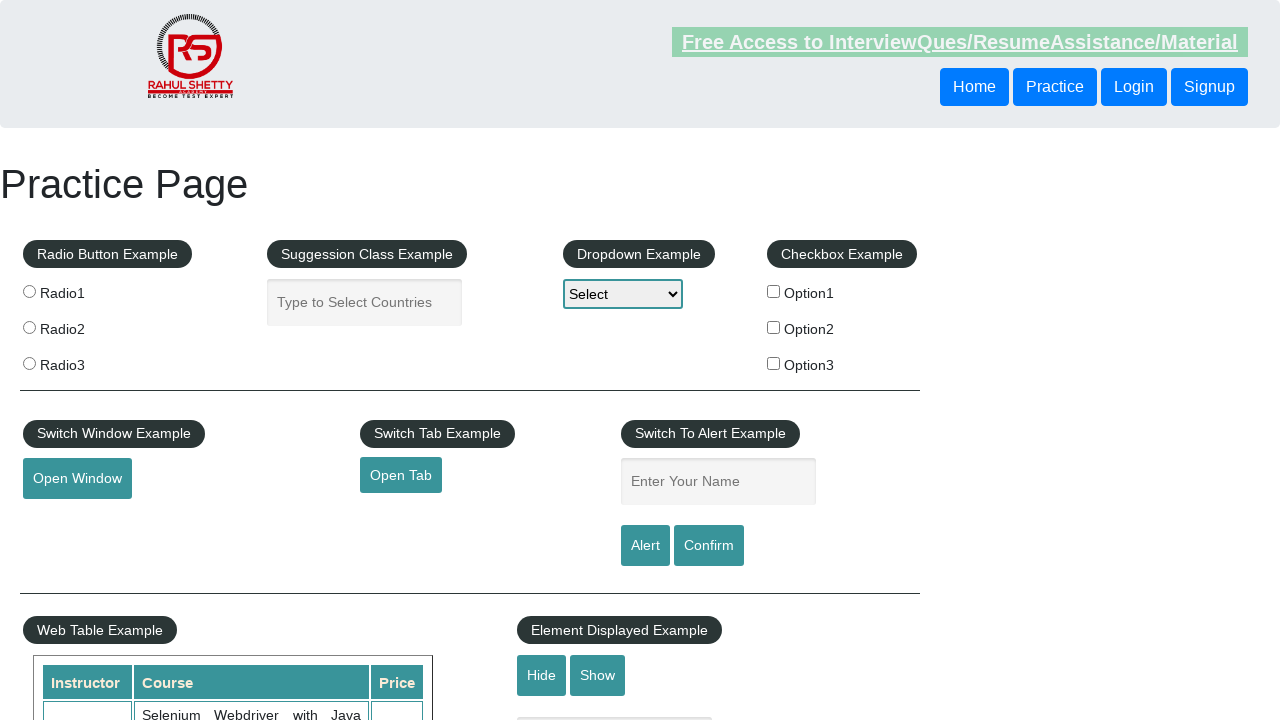

Retrieved column count: 3
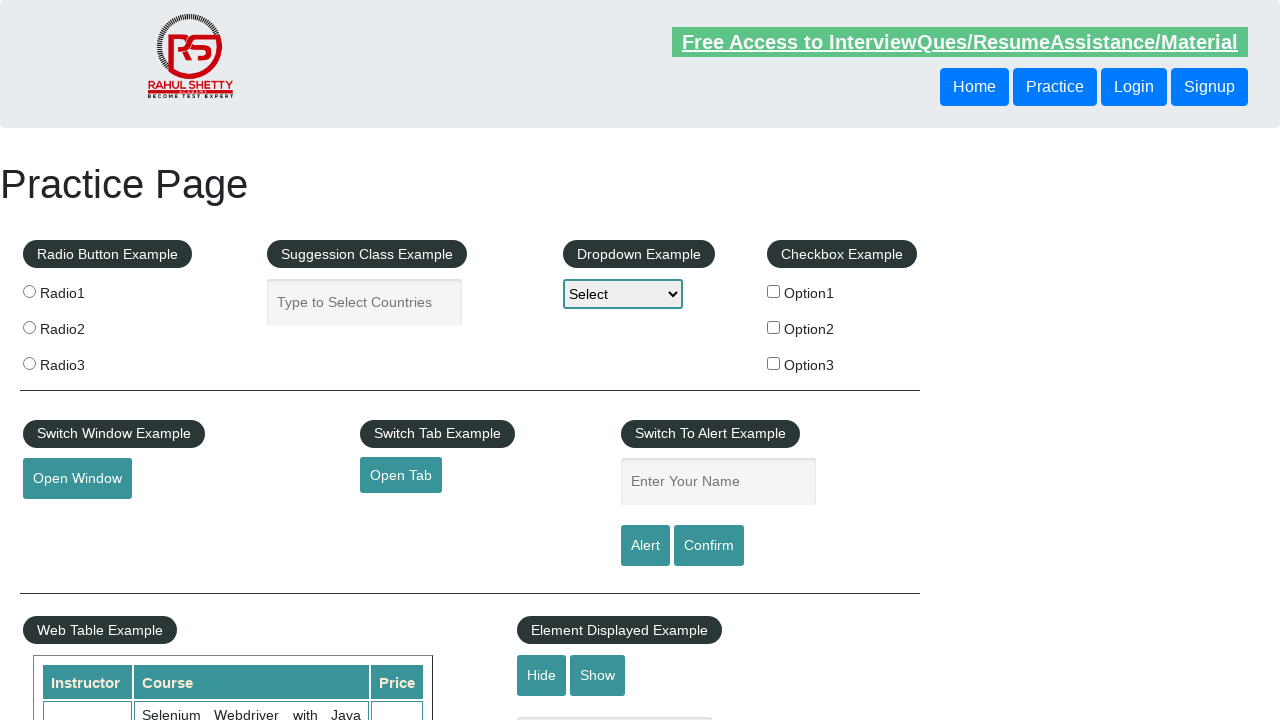

Retrieved second column value from row 2: Selenium Webdriver with Java Basics + Advanced + Interview Guide
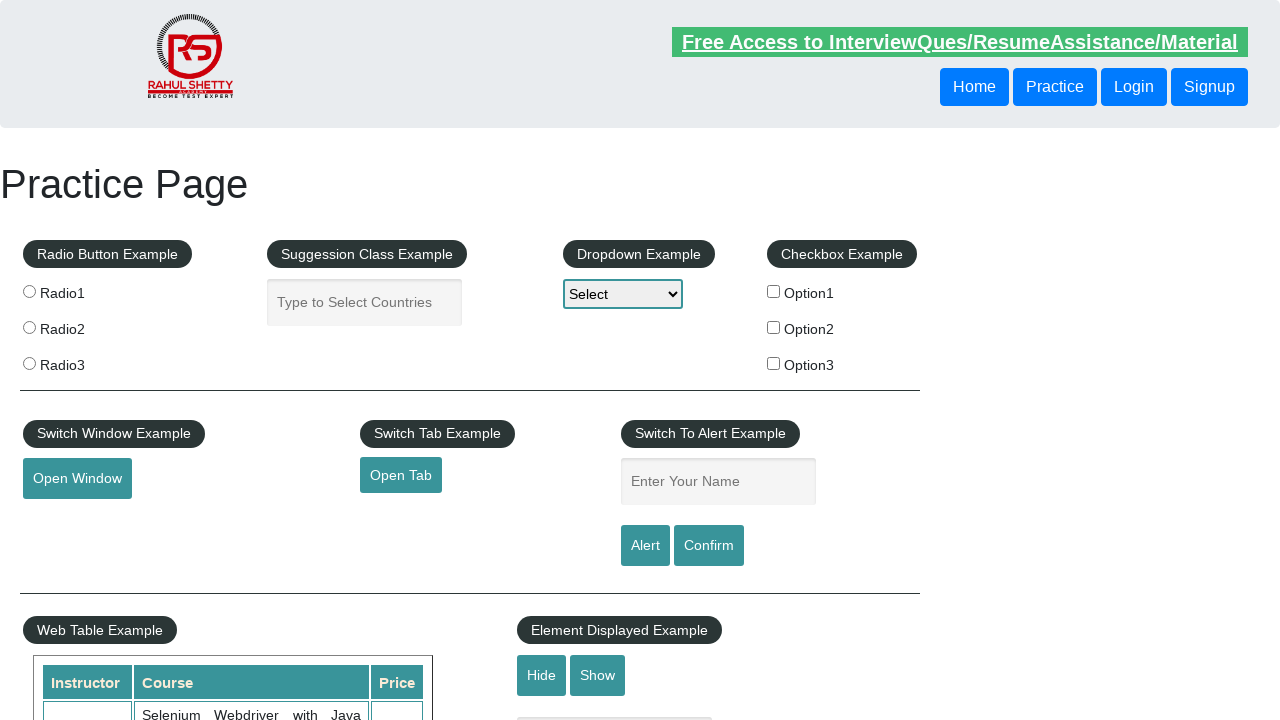

Retrieved second column value from row 3: Learn SQL in Practical + Database Testing from Scratch
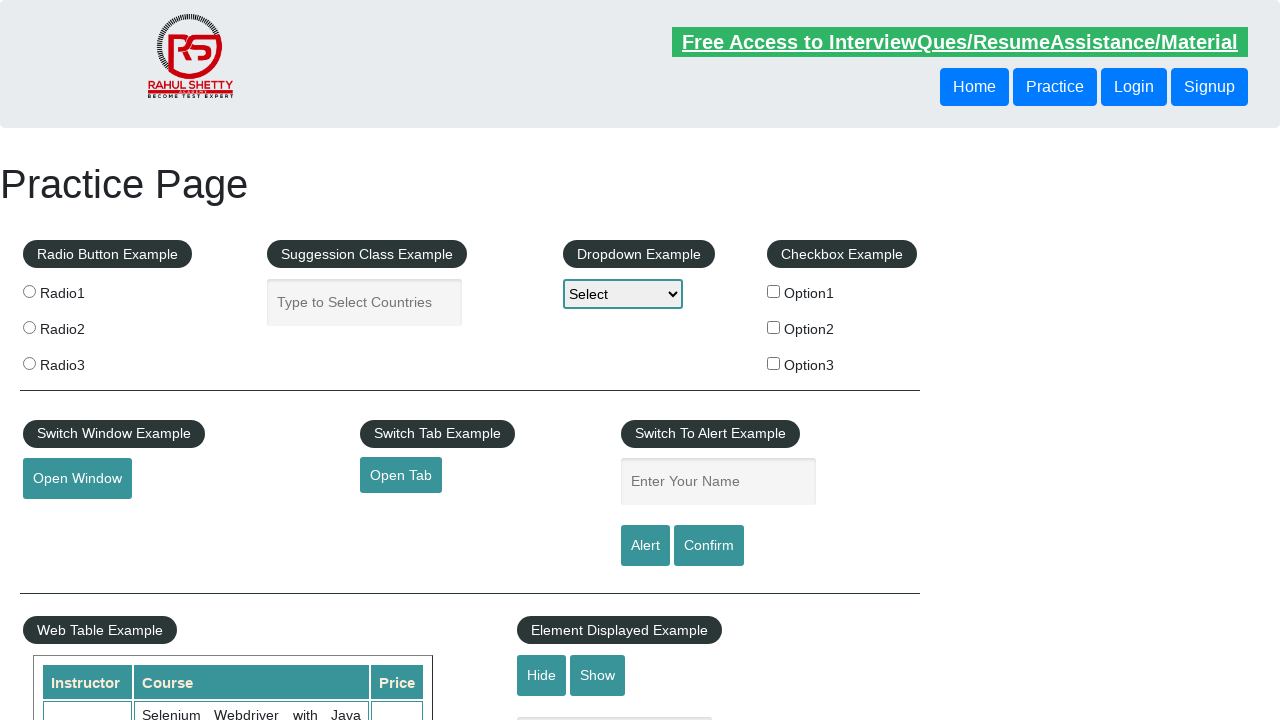

Retrieved second column value from row 4: Appium (Selenium) - Mobile Automation Testing from Scratch
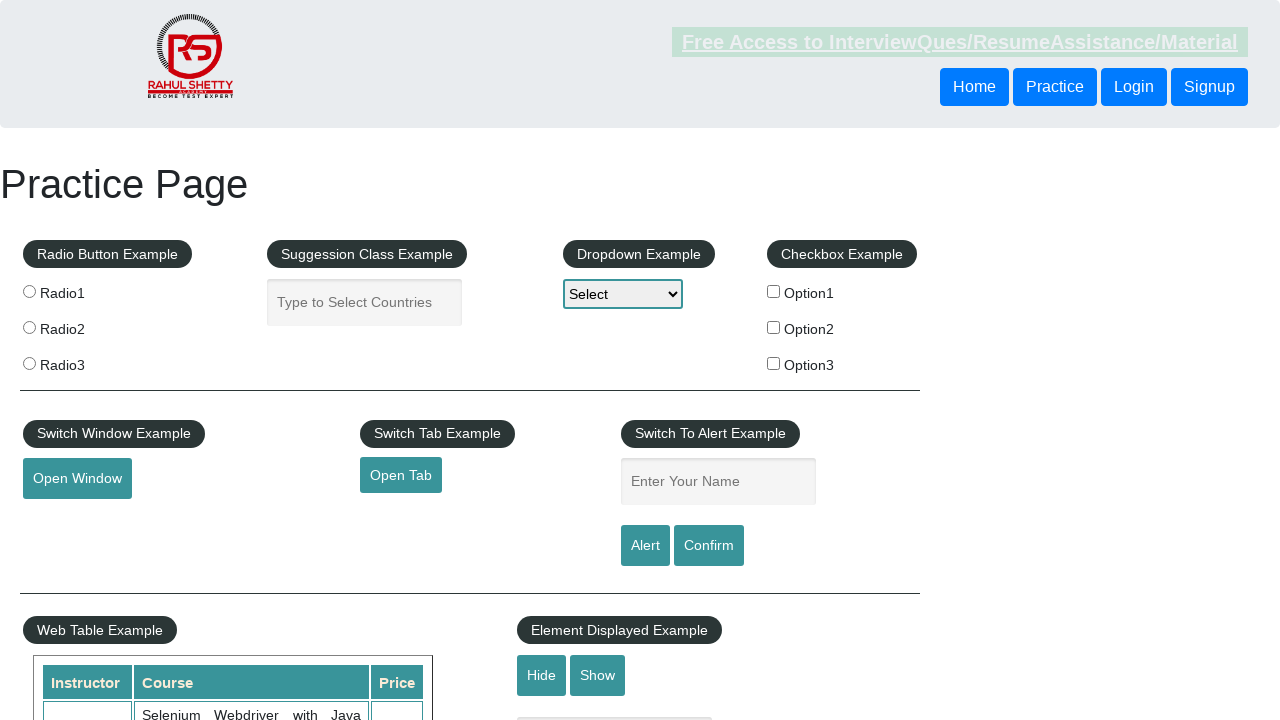

Retrieved second column value from row 5: WebSecurity Testing for Beginners-QA knowledge to next level
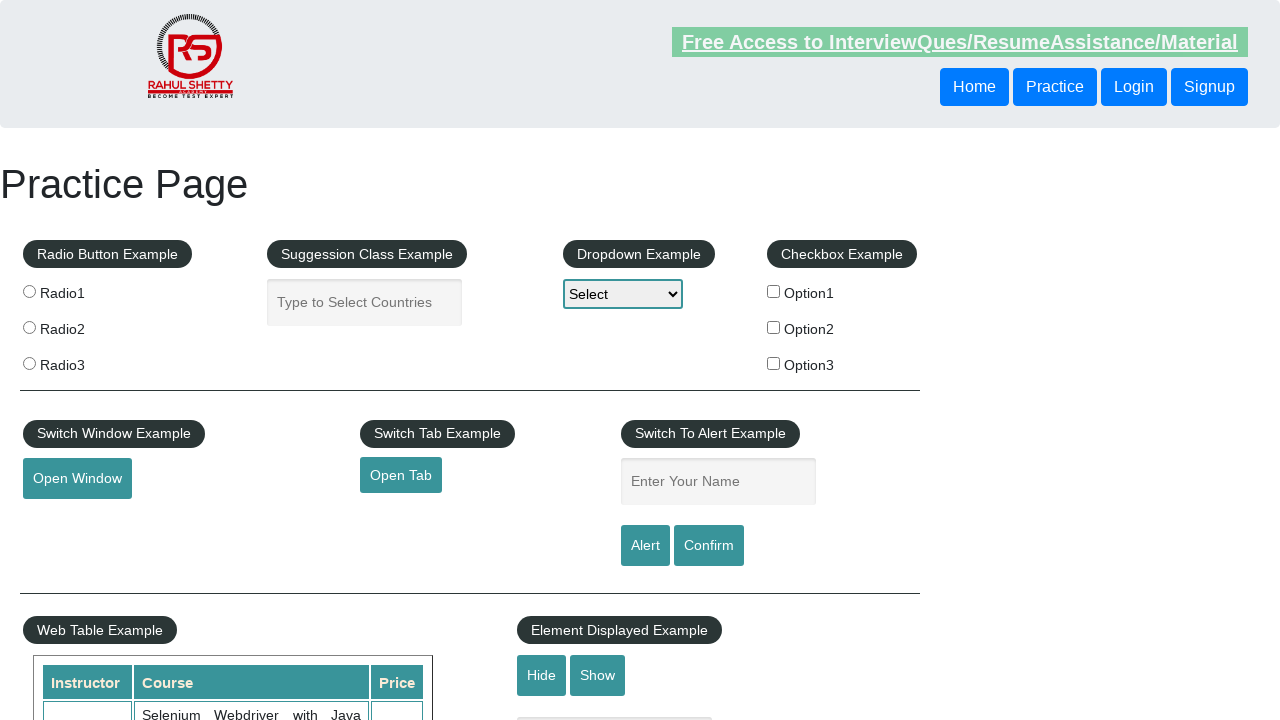

Retrieved second column value from row 6: Learn JMETER from Scratch - (Performance + Load) Testing Tool
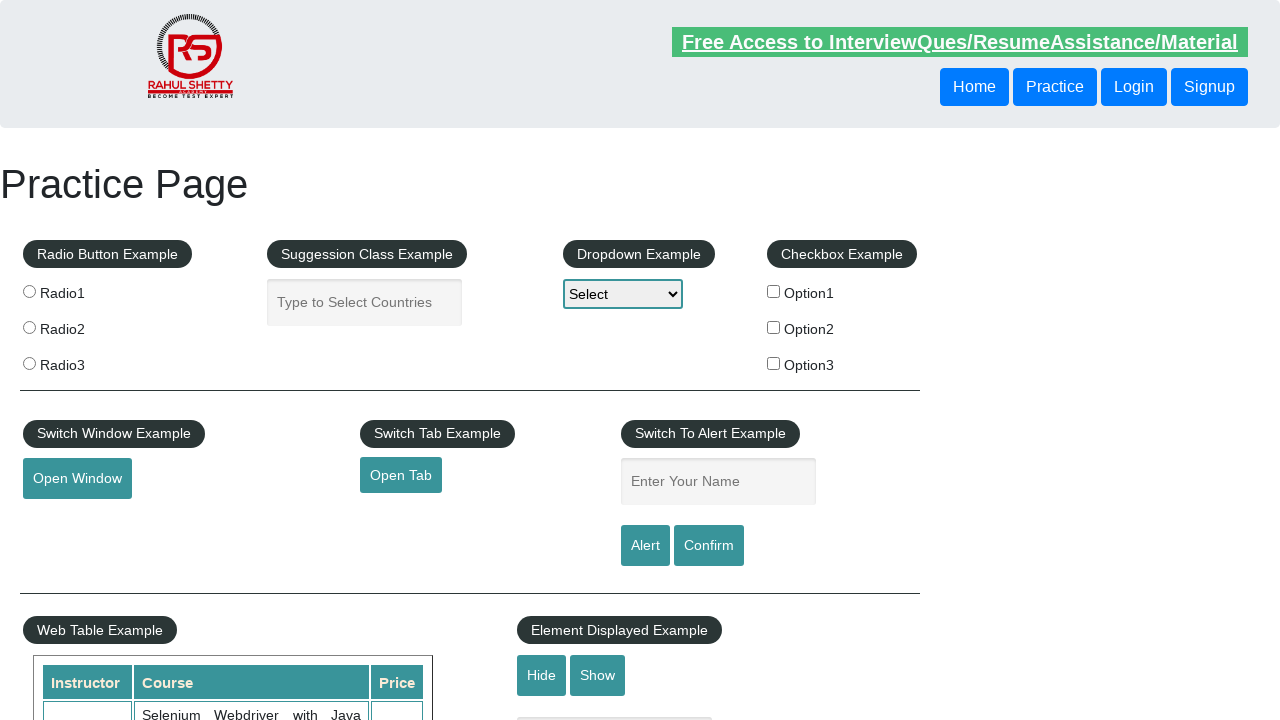

Retrieved second column value from row 7: WebServices / REST API Testing with SoapUI
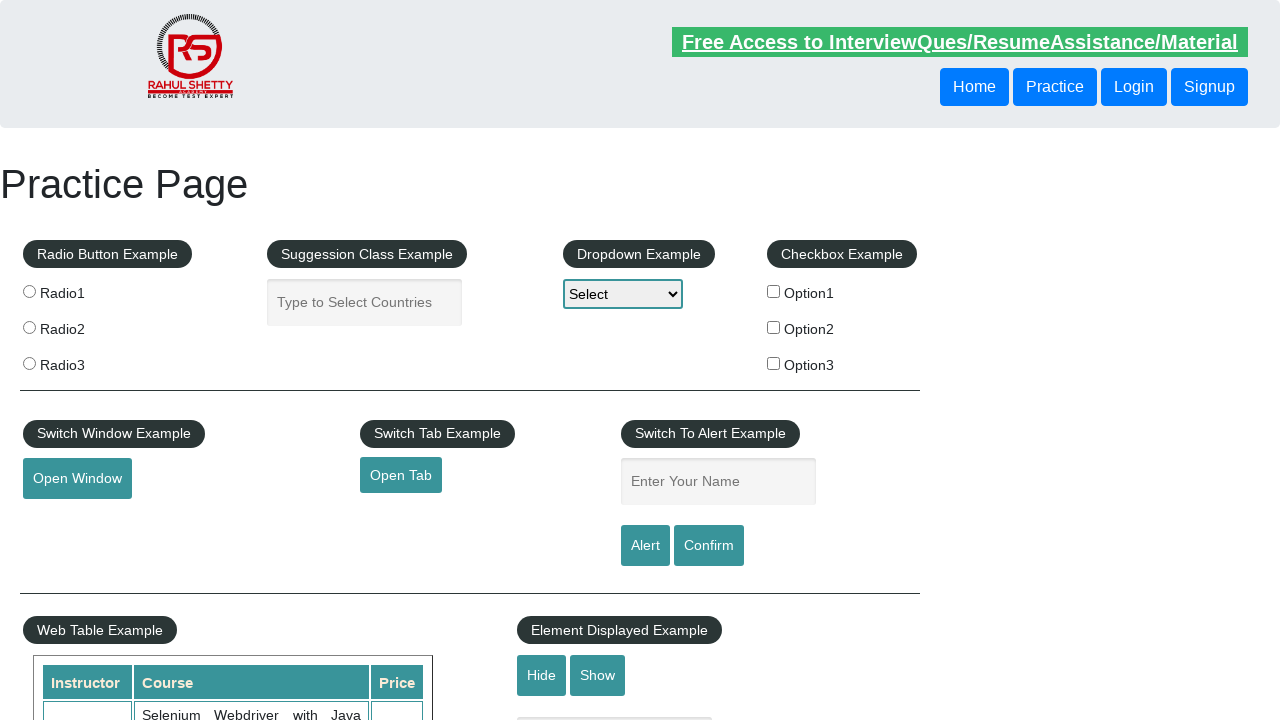

Retrieved second column value from row 8: QA Expert Course :Software Testing + Bugzilla + SQL + Agile
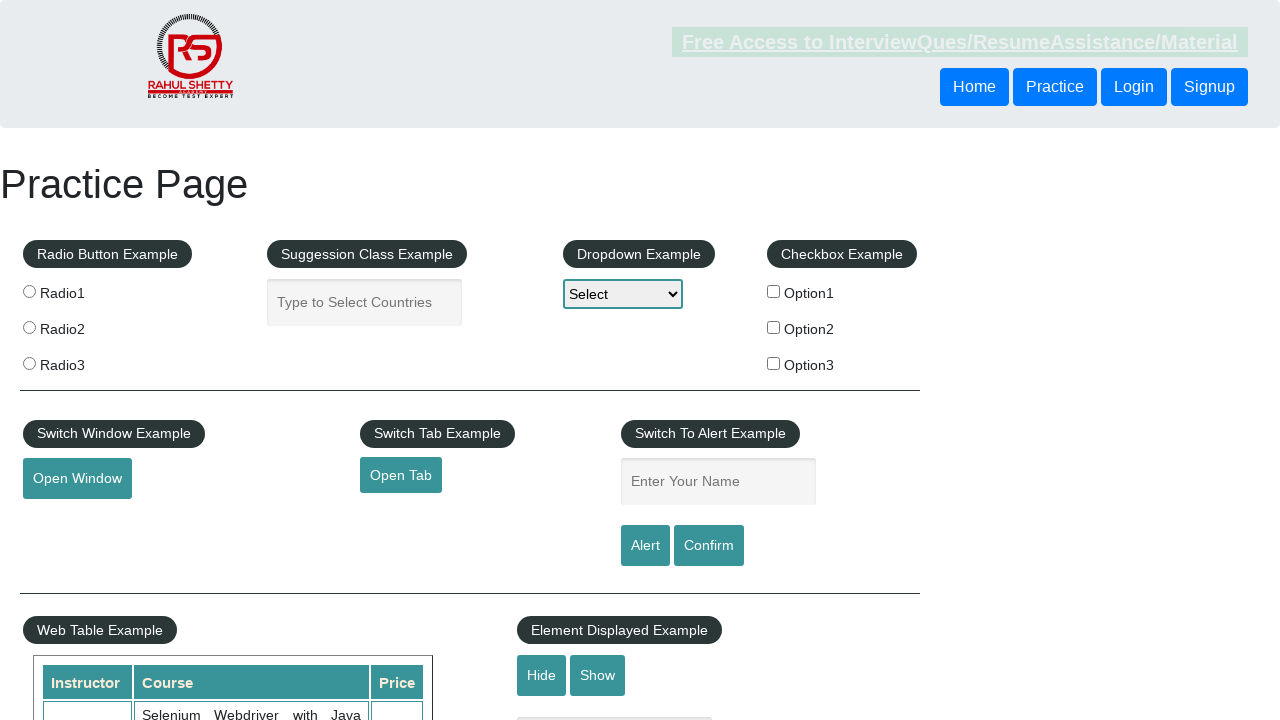

Retrieved second column value from row 9: Master Selenium Automation in simple Python Language
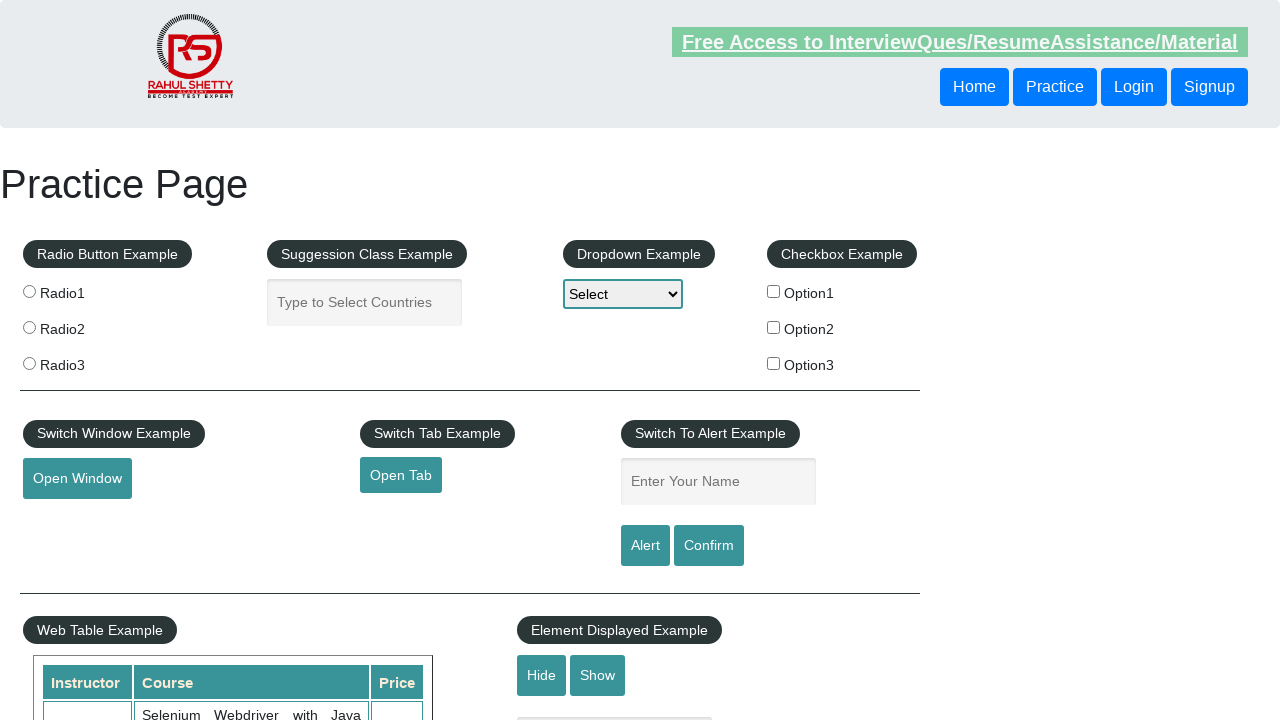

Retrieved second column value from row 10: Advanced Selenium Framework Pageobject, TestNG, Maven, Jenkins,C
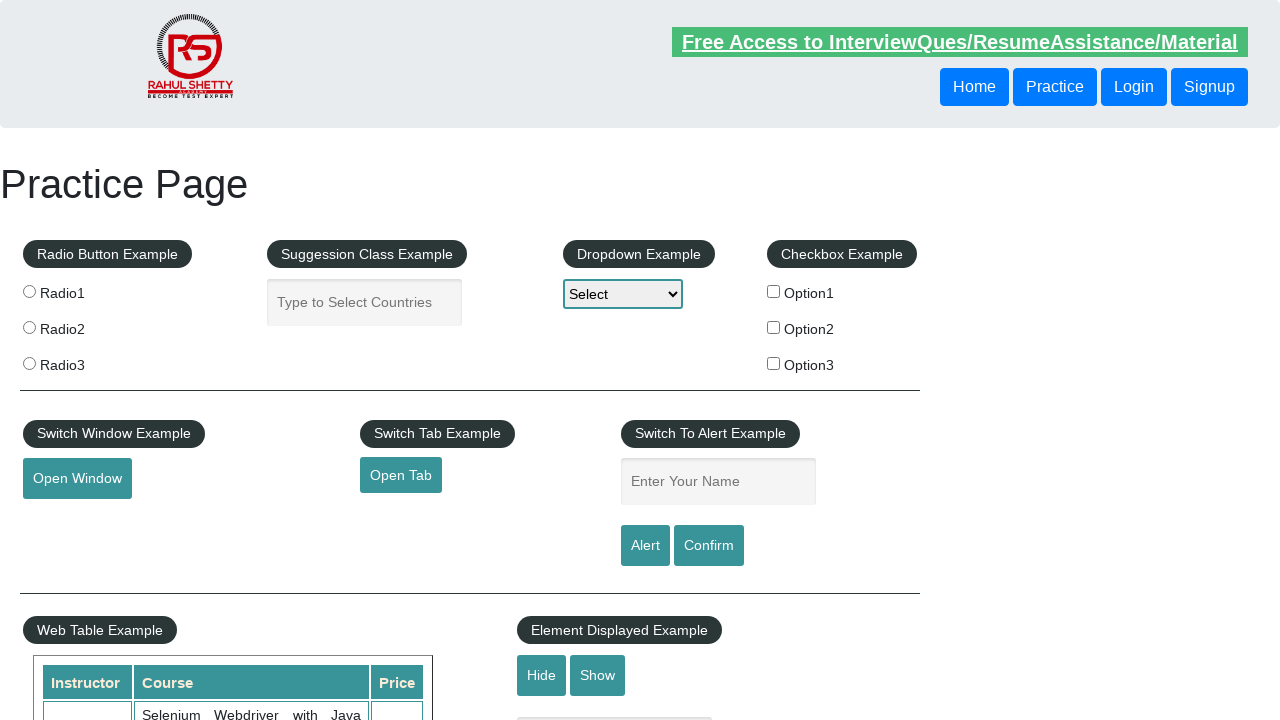

Retrieved second column value from row 11: Write effective QA Resume that will turn to interview call
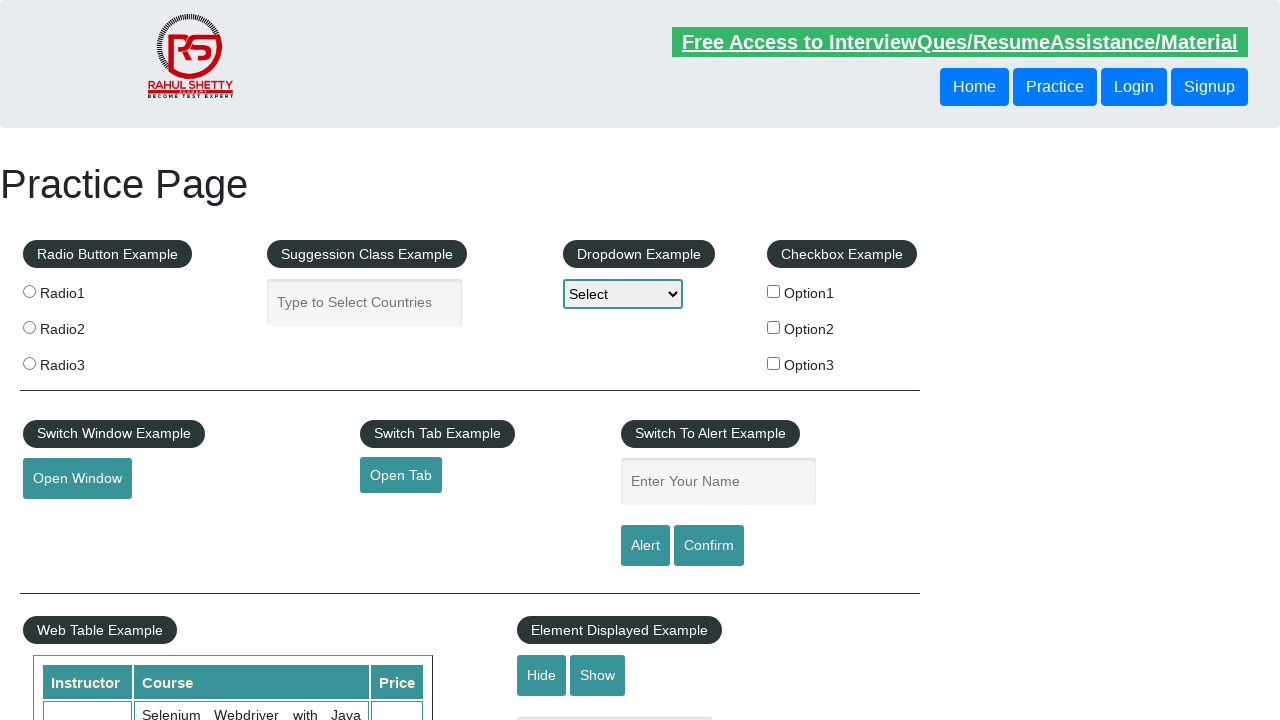

Retrieved course name from row 2: Selenium Webdriver with Java Basics + Advanced + Interview Guide
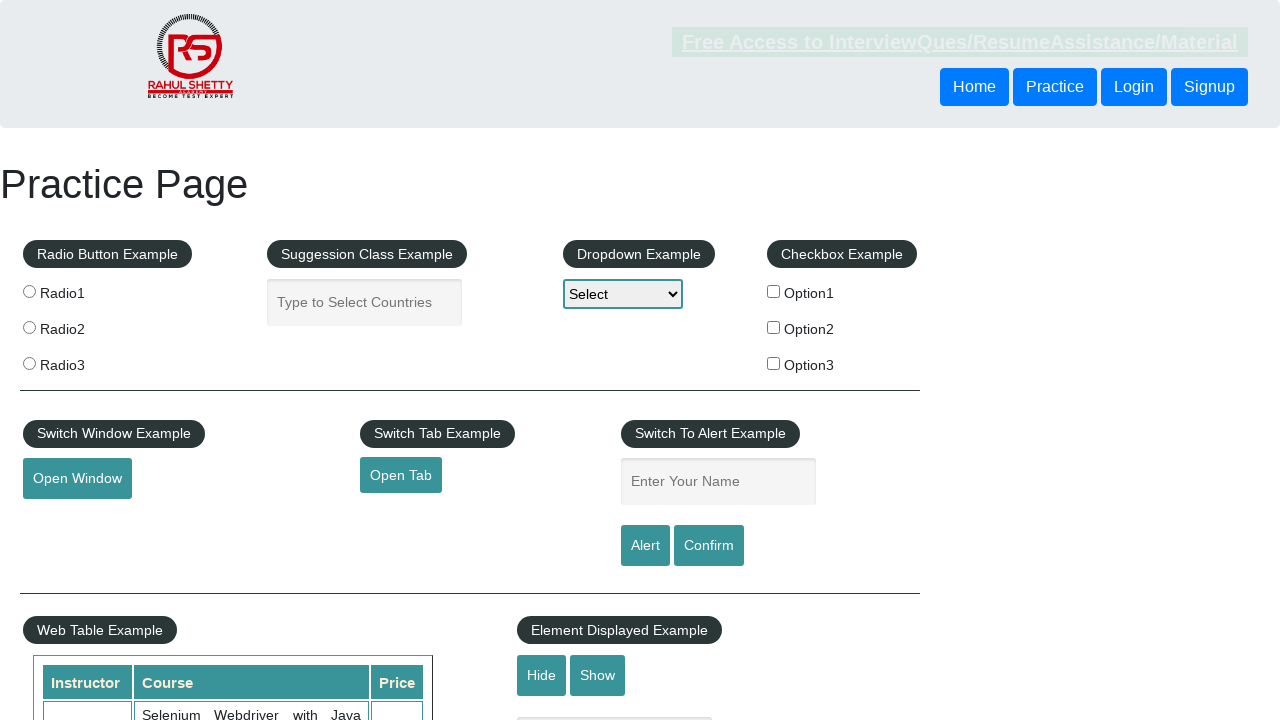

Retrieved course name from row 3: Learn SQL in Practical + Database Testing from Scratch
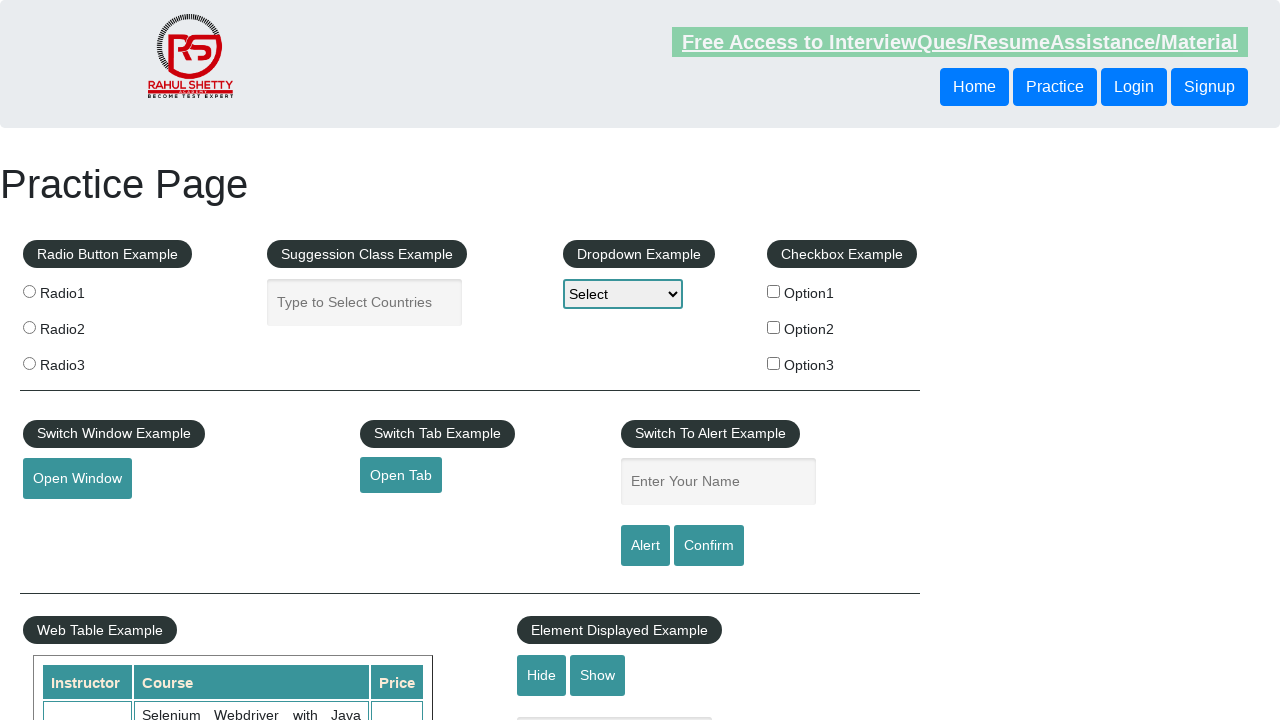

Retrieved course name from row 4: Appium (Selenium) - Mobile Automation Testing from Scratch
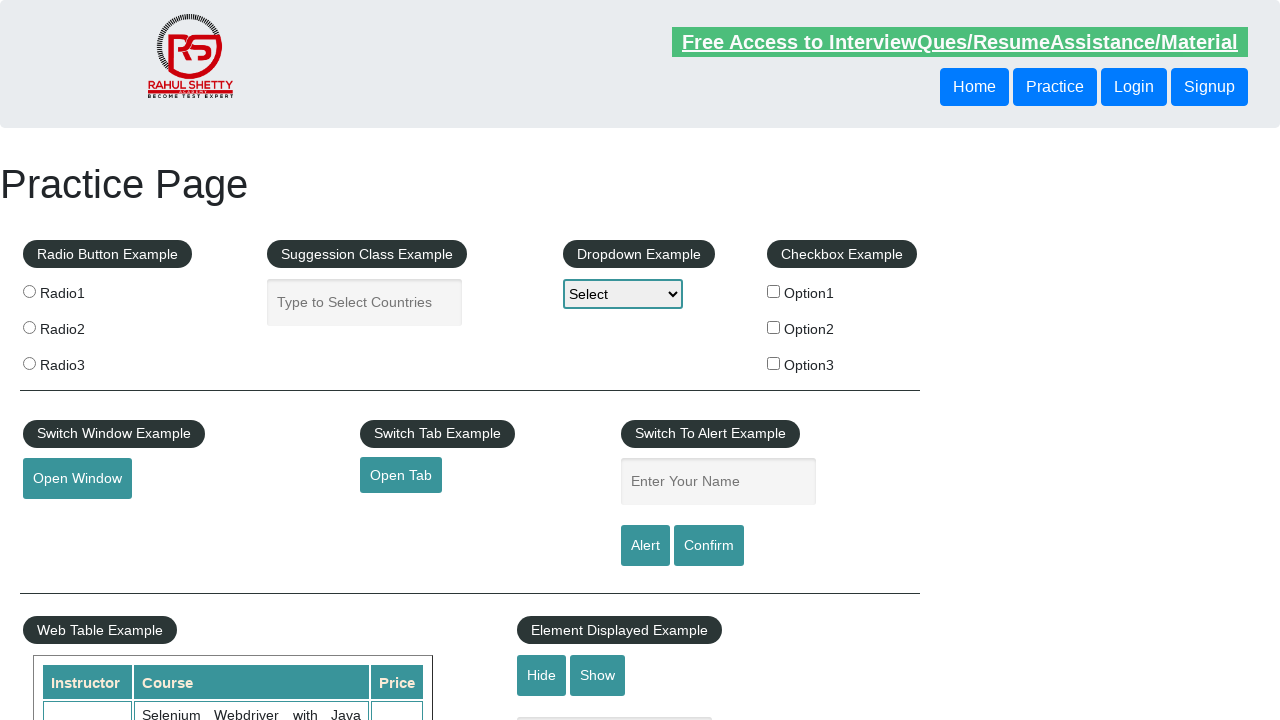

Retrieved course name from row 5: WebSecurity Testing for Beginners-QA knowledge to next level
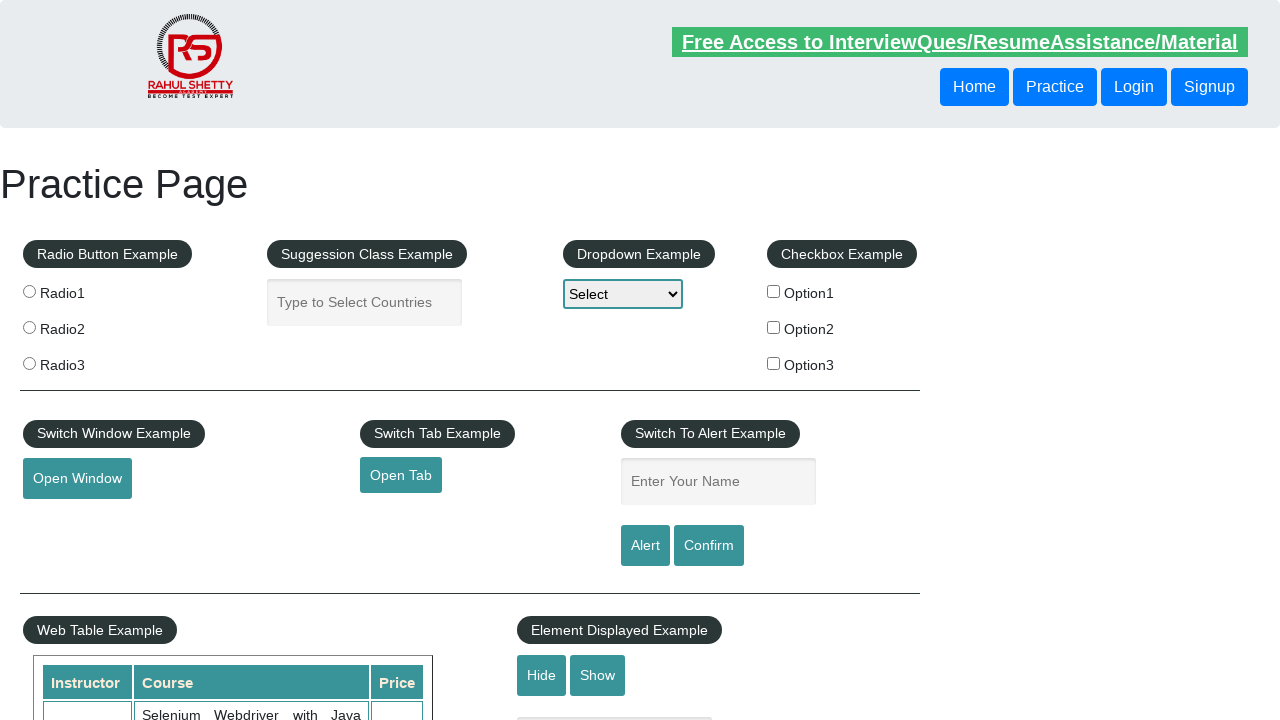

Retrieved course name from row 6: Learn JMETER from Scratch - (Performance + Load) Testing Tool
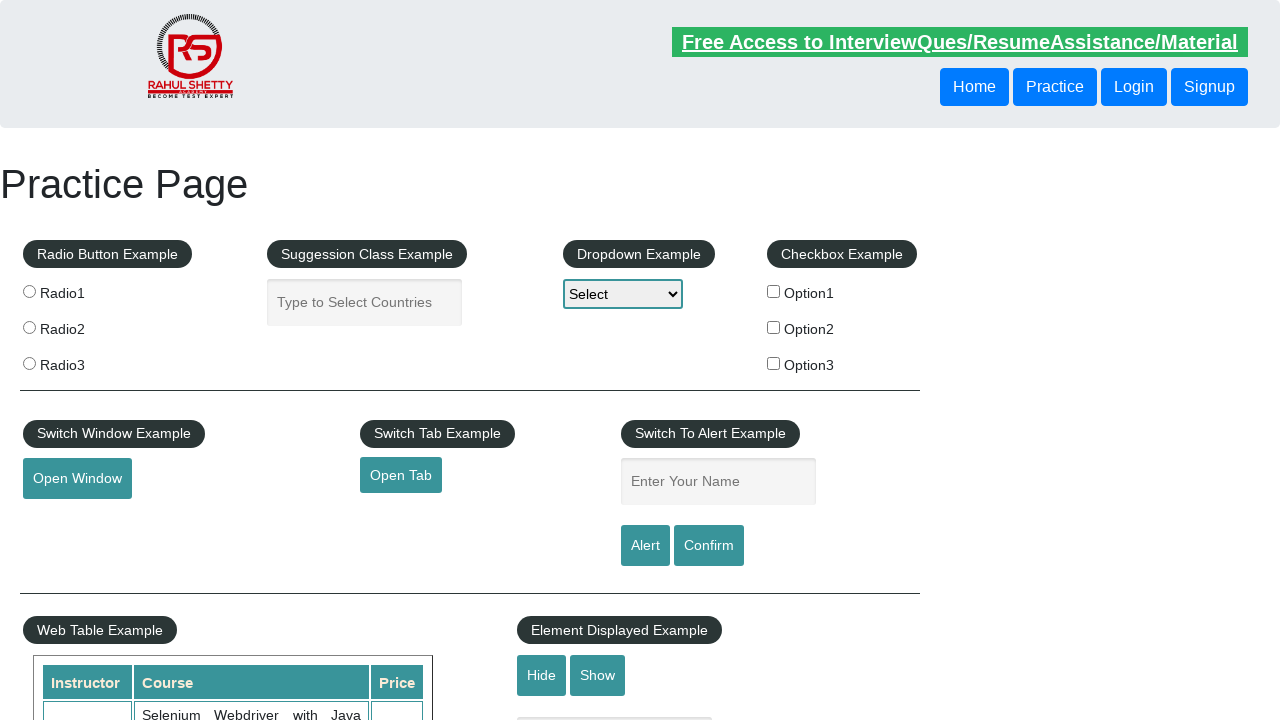

Found matching course and retrieved price: 25
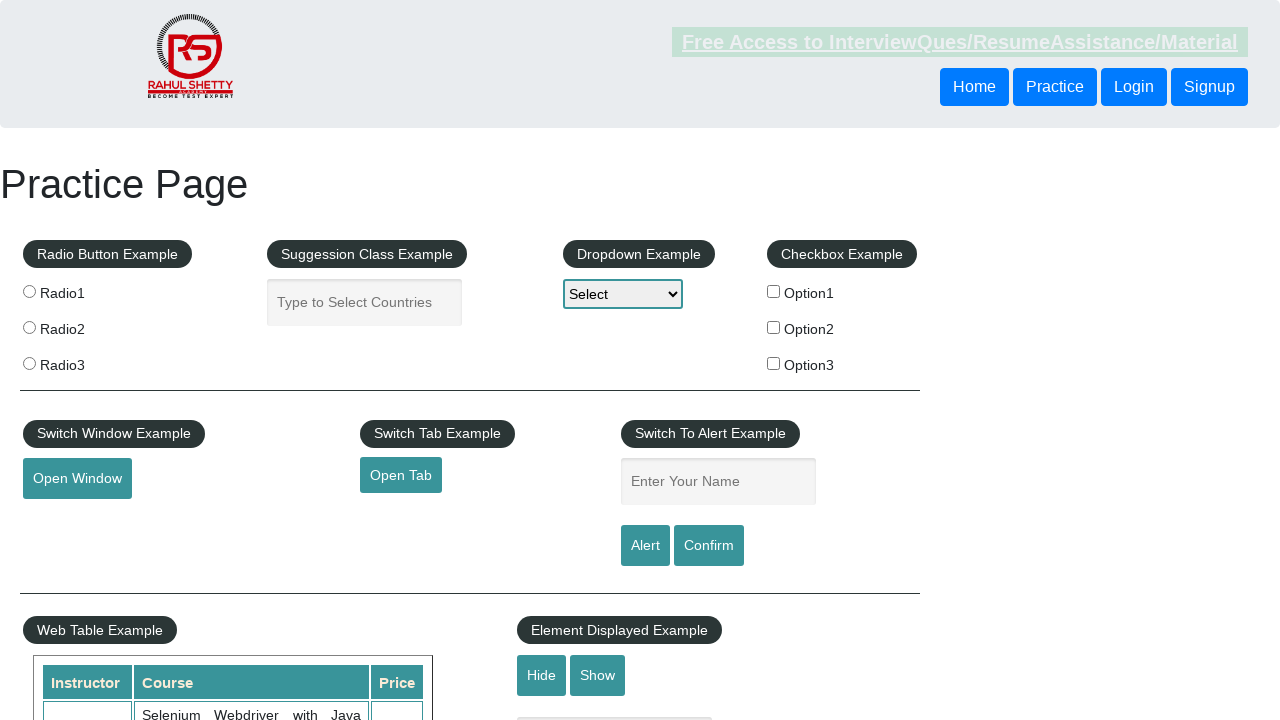

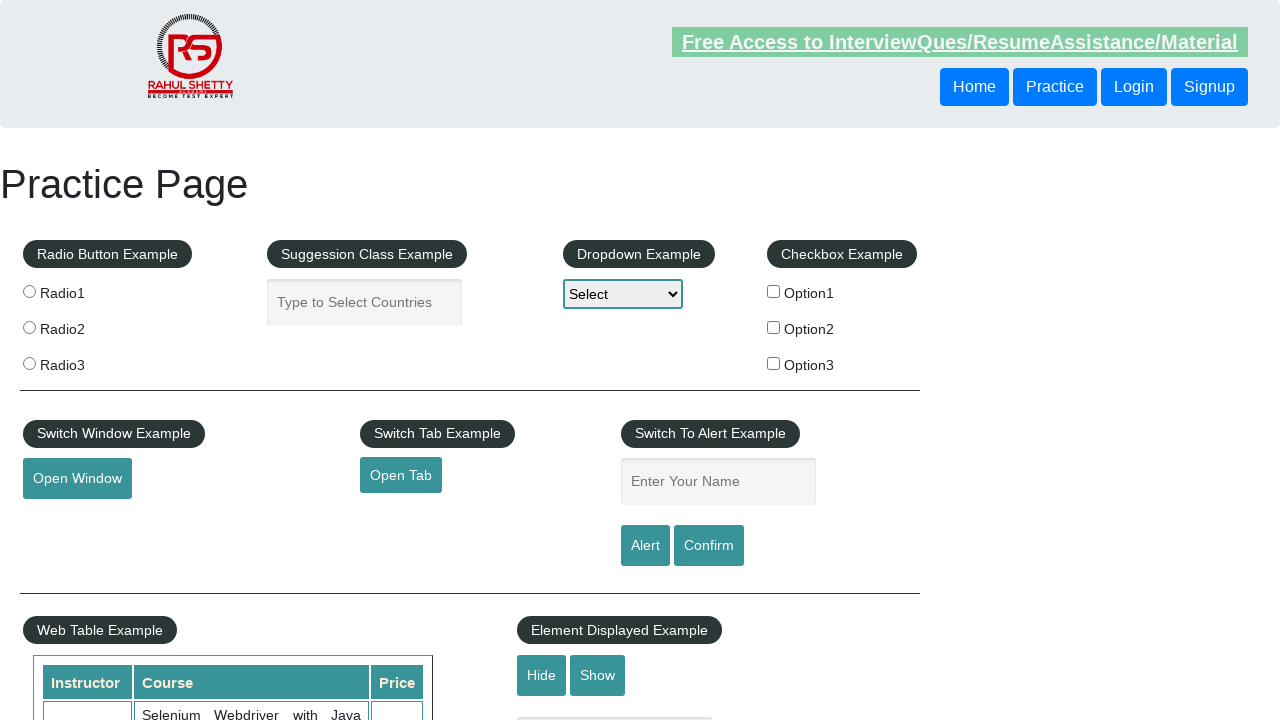